Navigates to a test page and checks if a specific button (Save button) is enabled

Starting URL: http://www.testdiary.com/training/selenium/selenium-test-page/

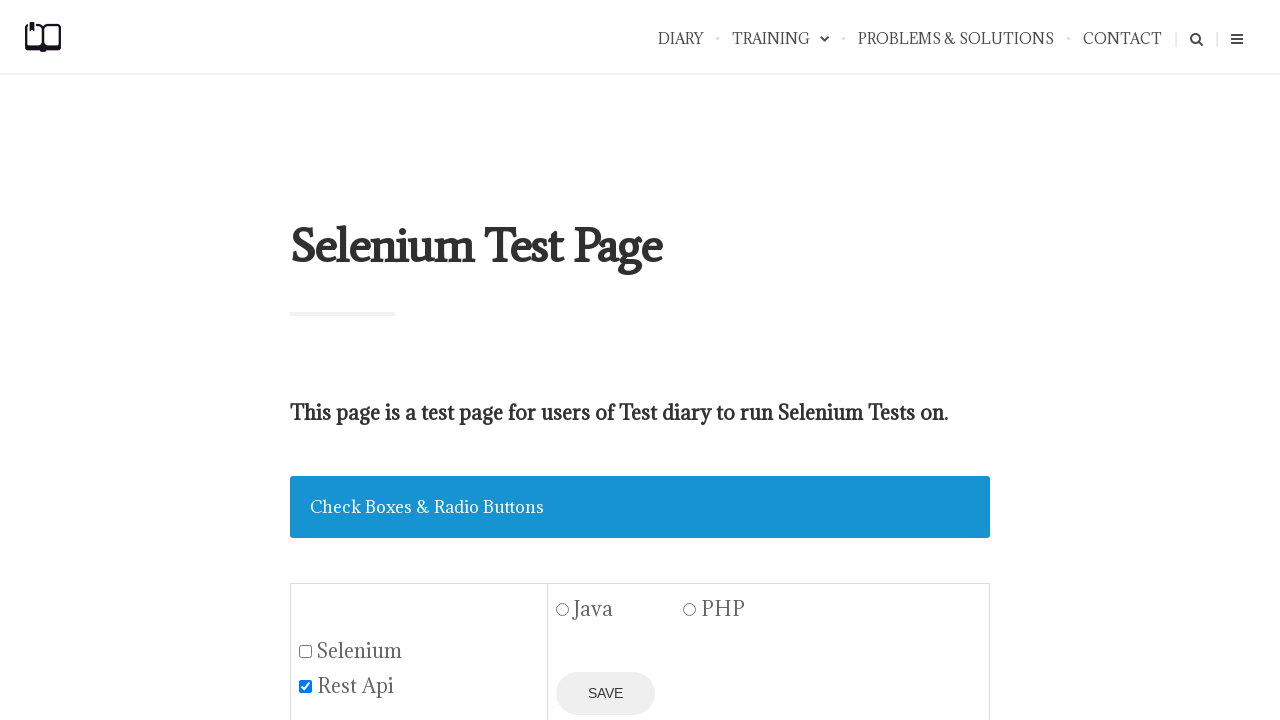

Navigated to Selenium test page
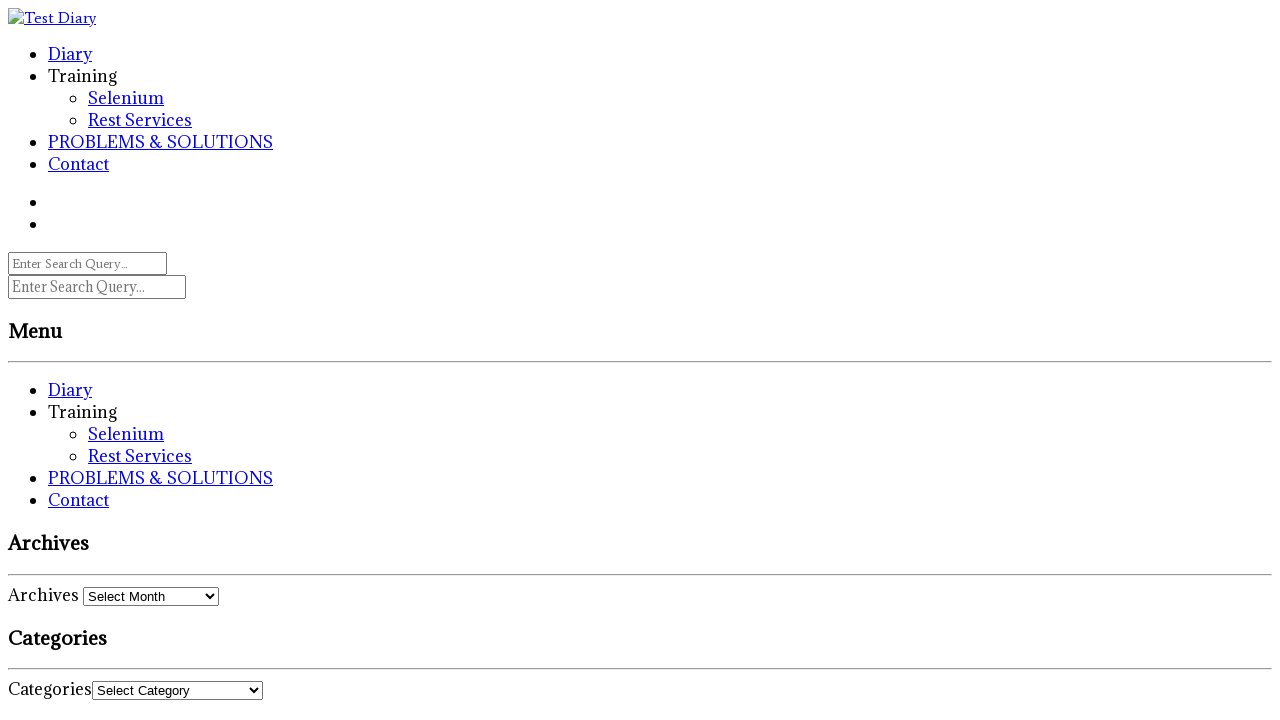

Located Save button element with ID 'demo'
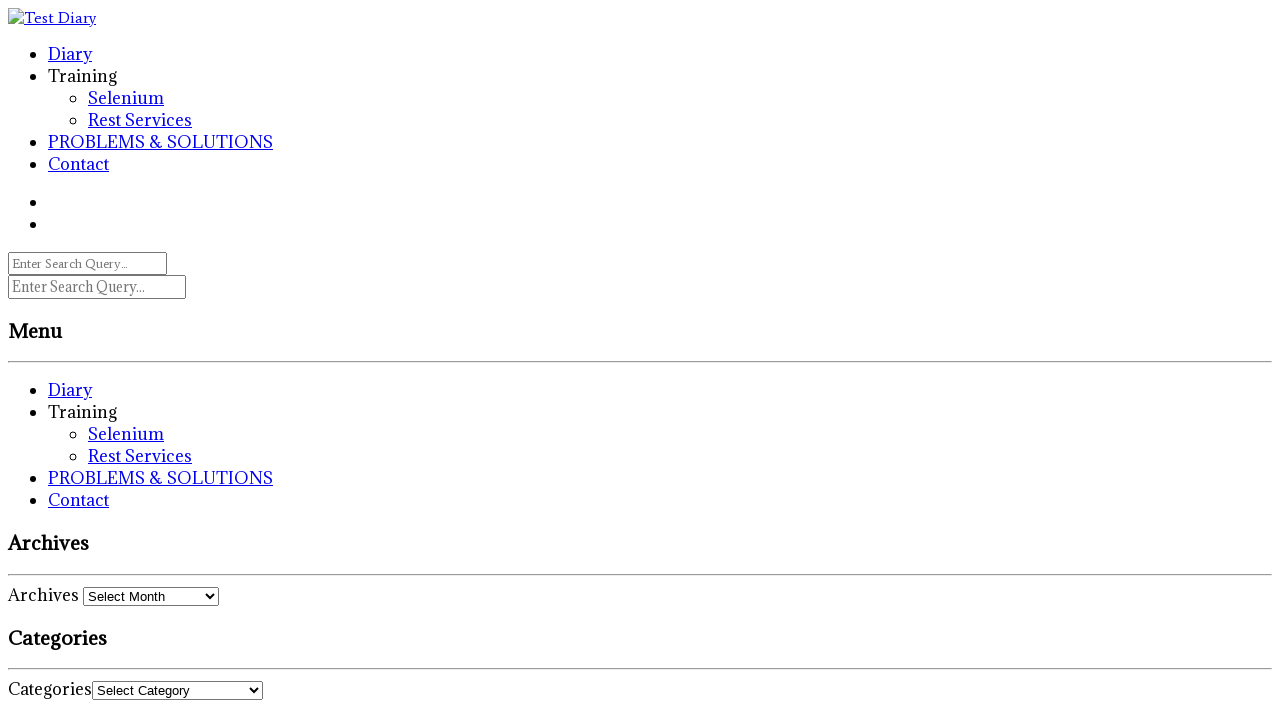

Checked if Save button is enabled
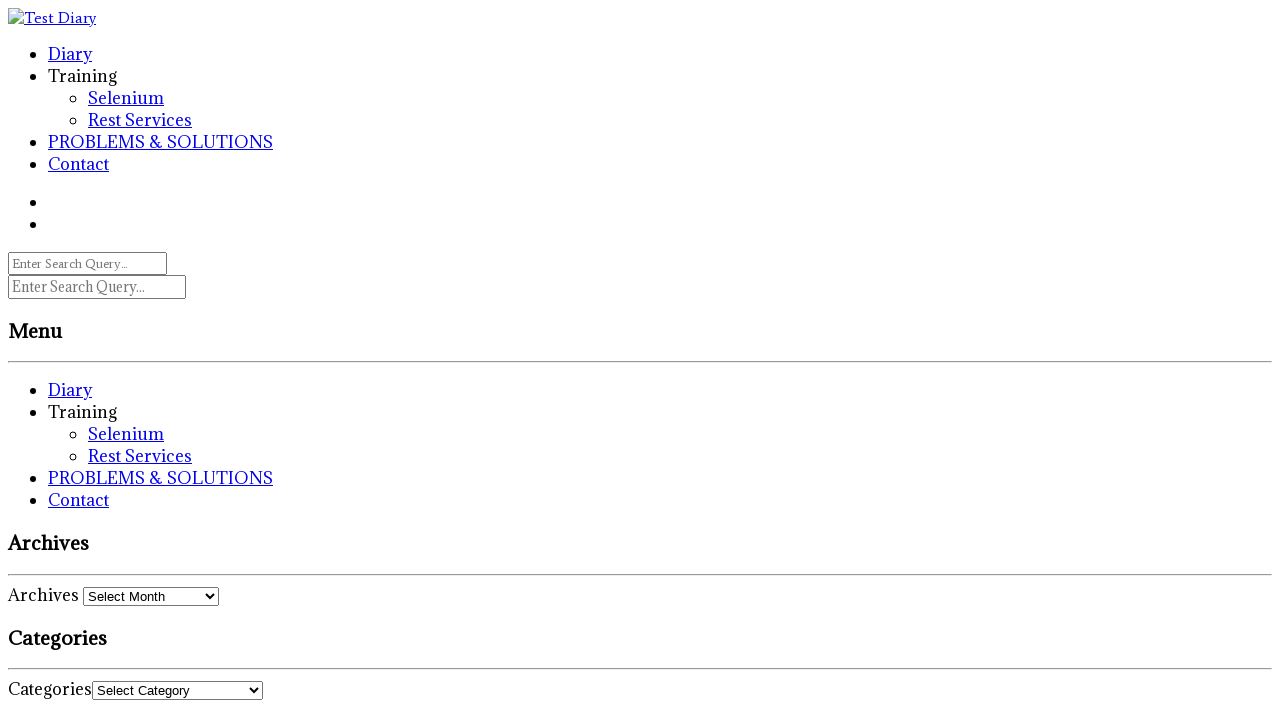

Printed result: Save button enabled status is False
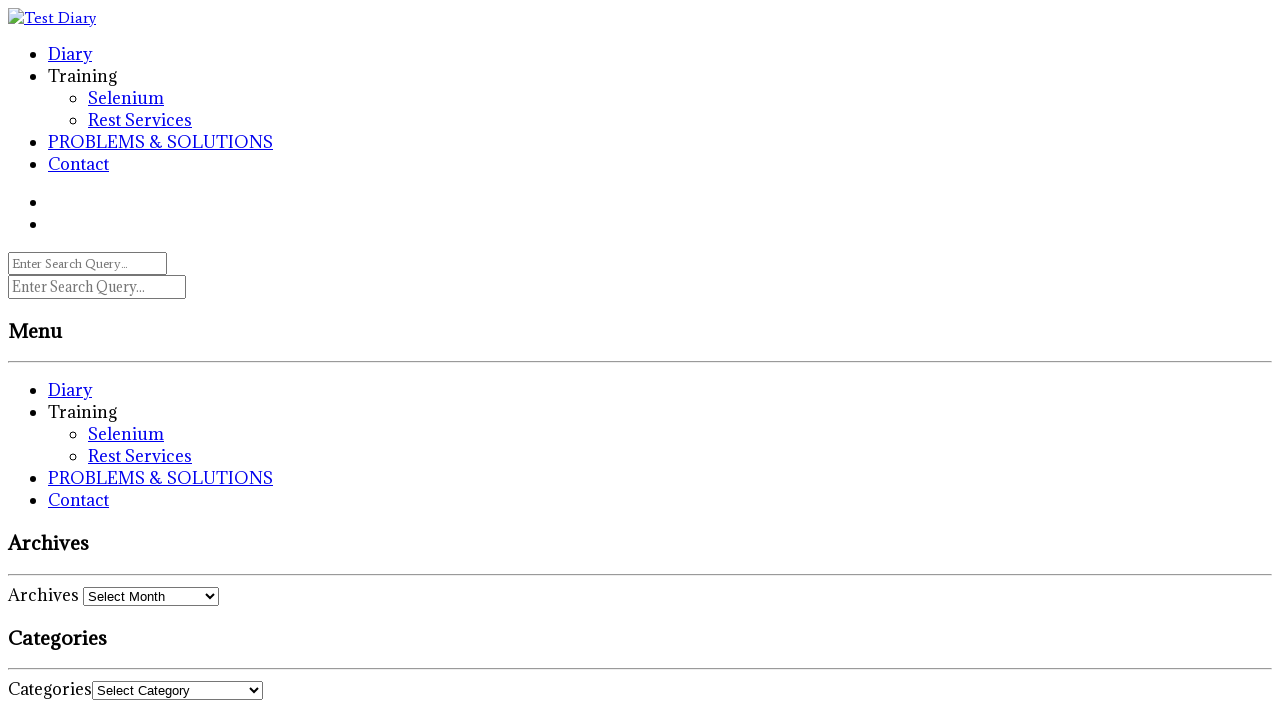

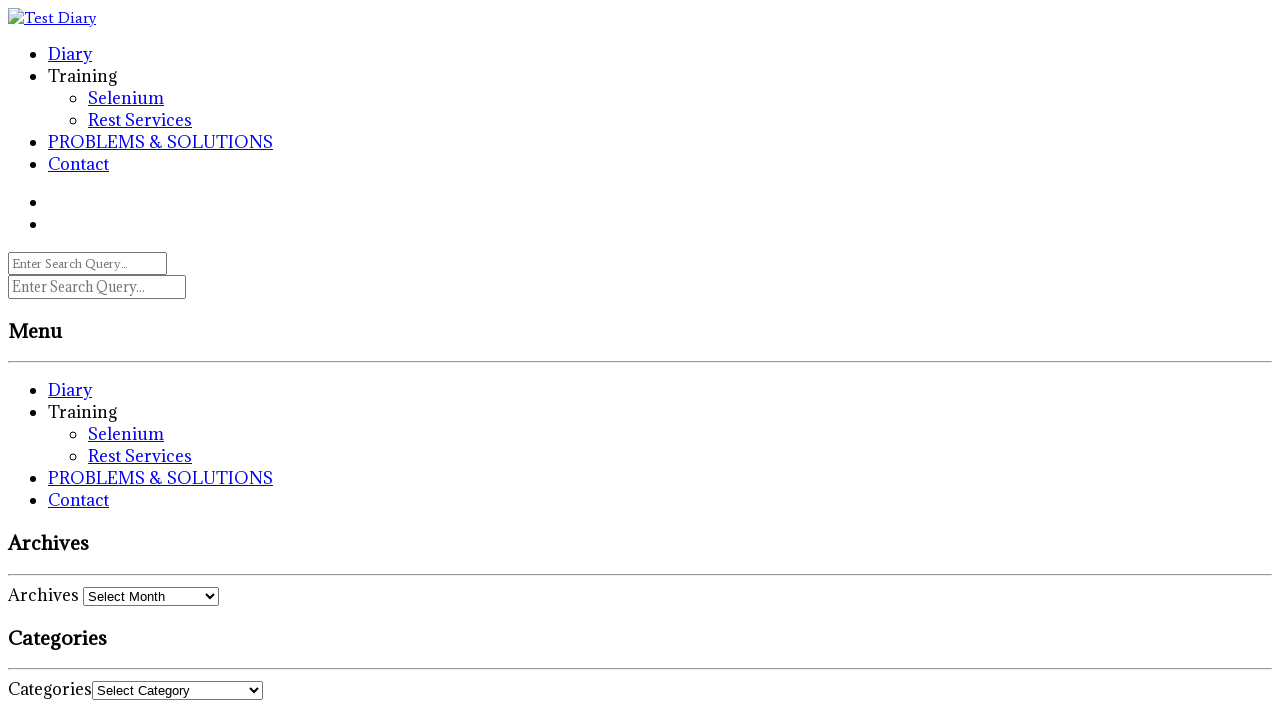